Tests multiple window handling with a more robust approach by storing the first window handle before clicking, then identifying the new window by comparing handles after the click.

Starting URL: http://the-internet.herokuapp.com/windows

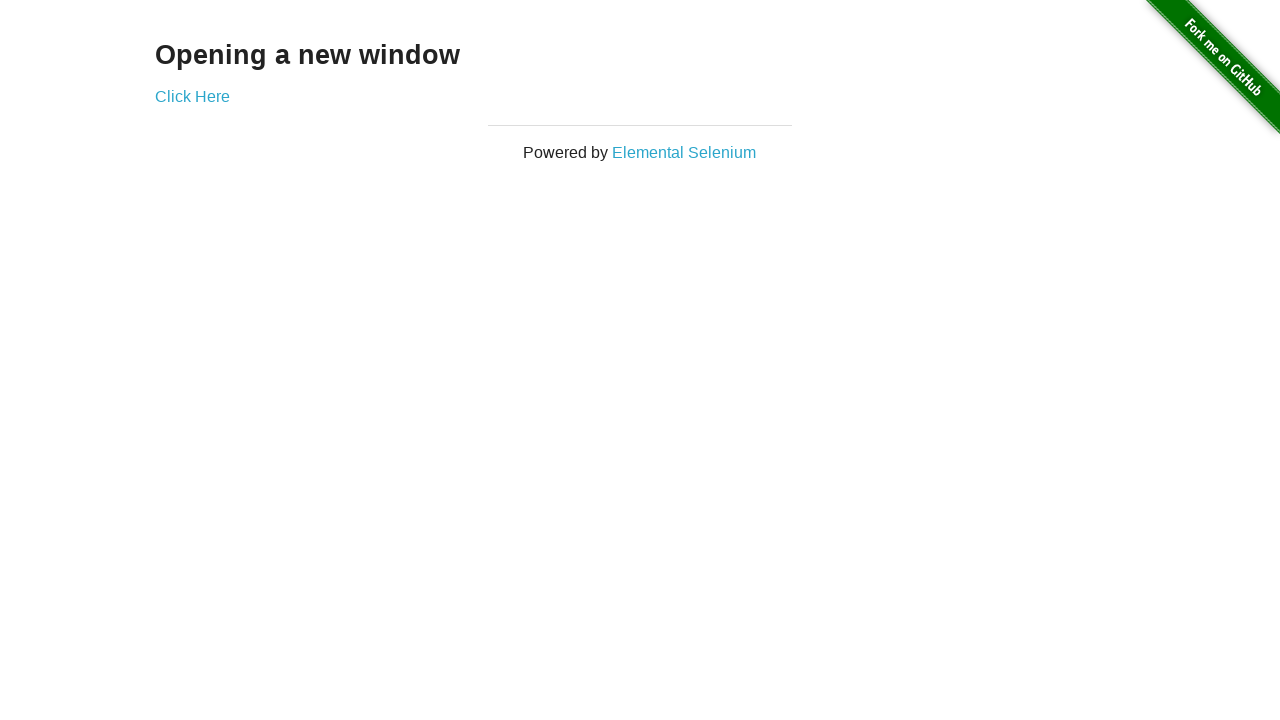

Stored reference to the first page
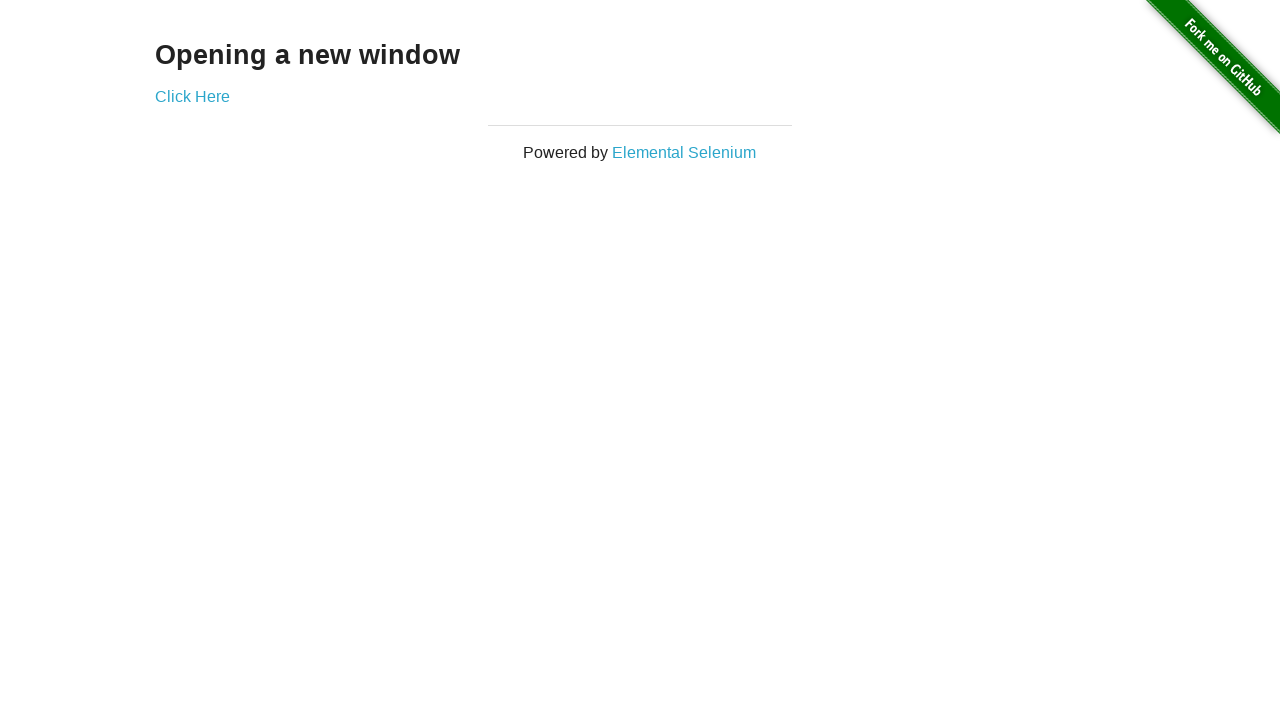

Clicked link to open a new window at (192, 96) on .example a
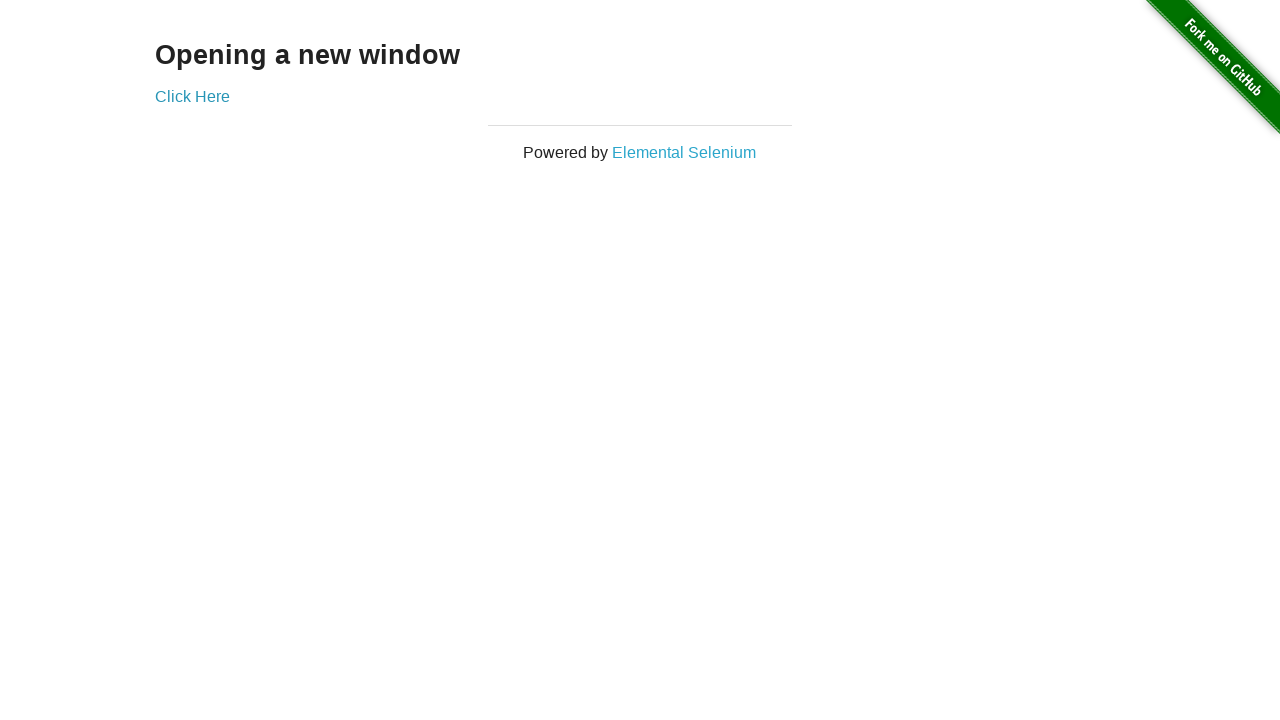

Captured the new page object
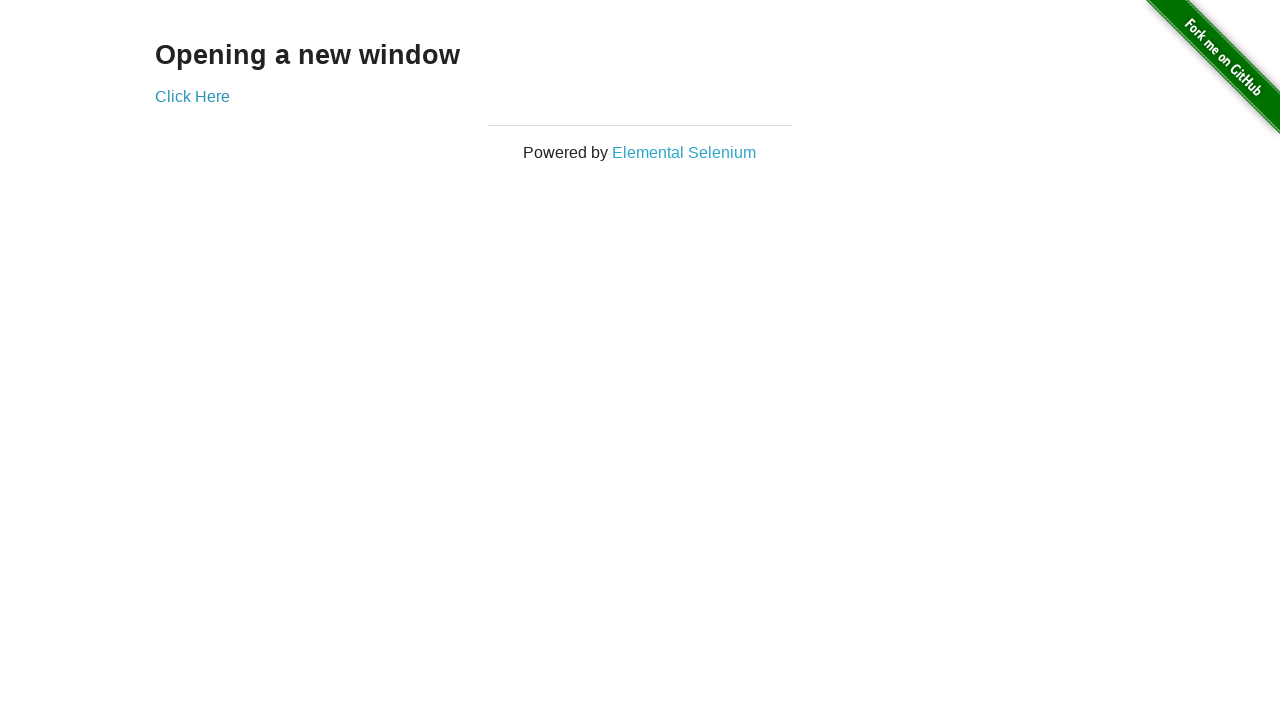

New page finished loading
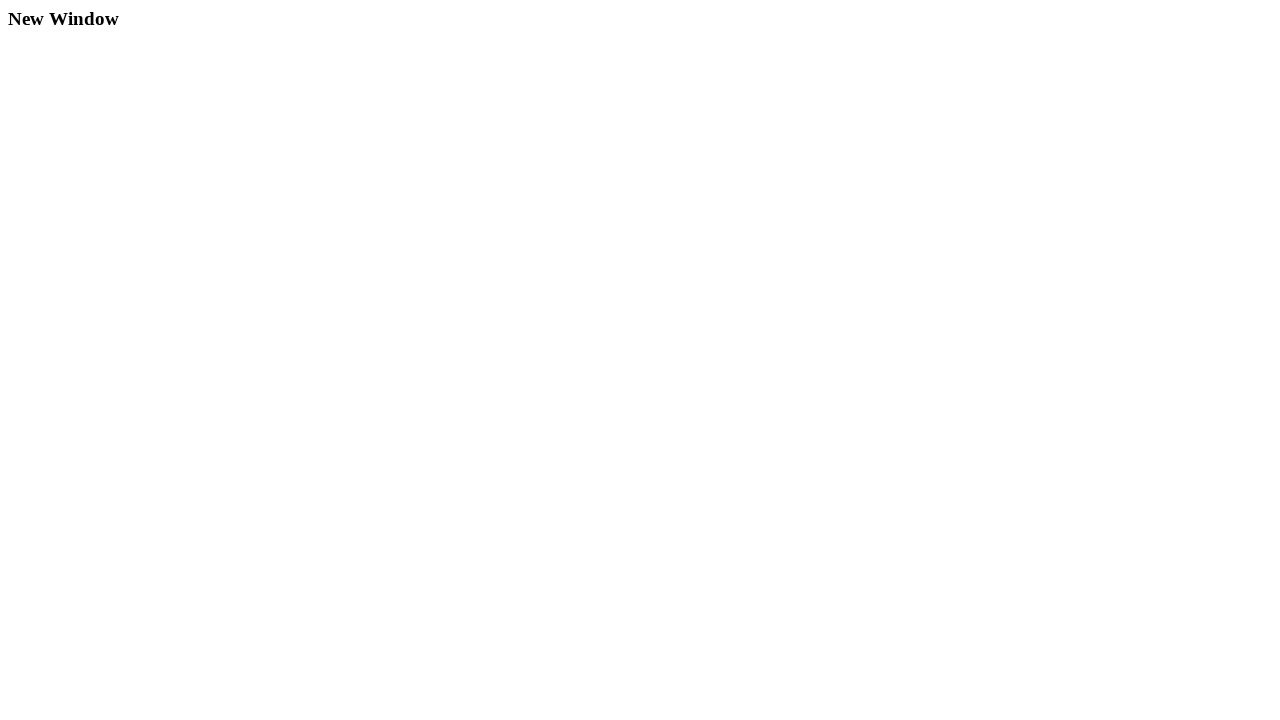

Verified first window title is not 'New Window'
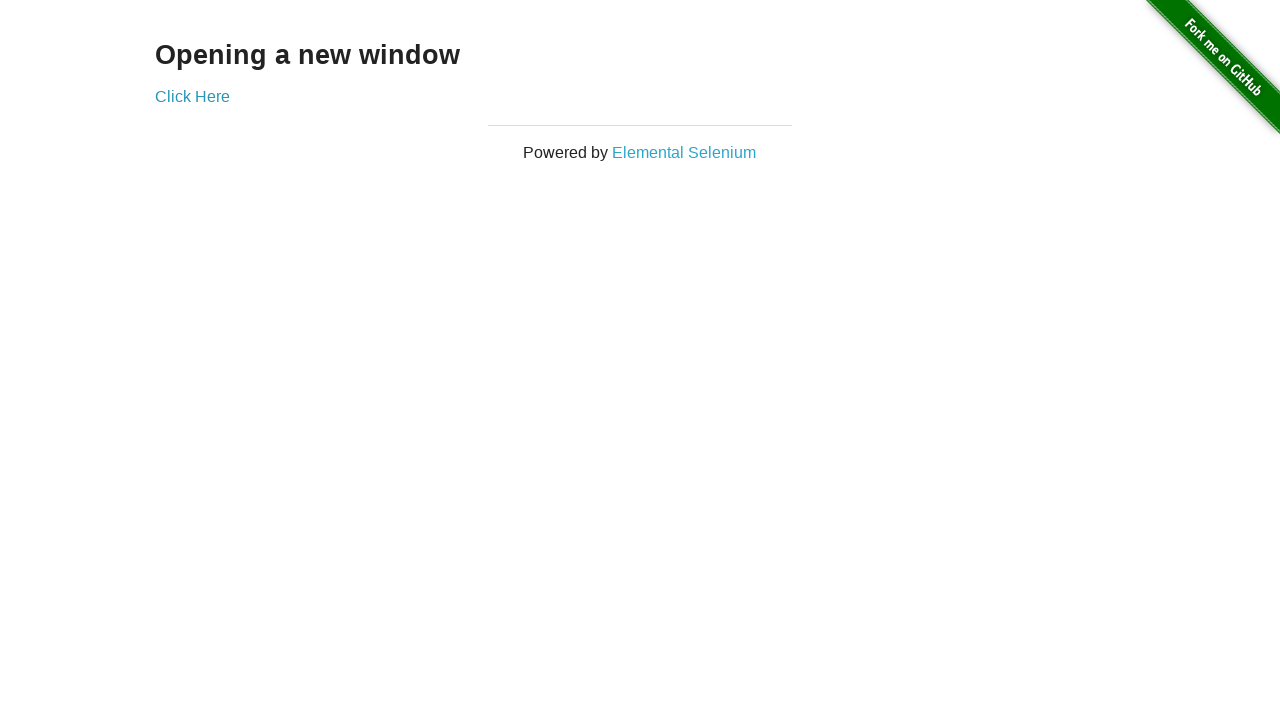

Verified second window title is 'New Window'
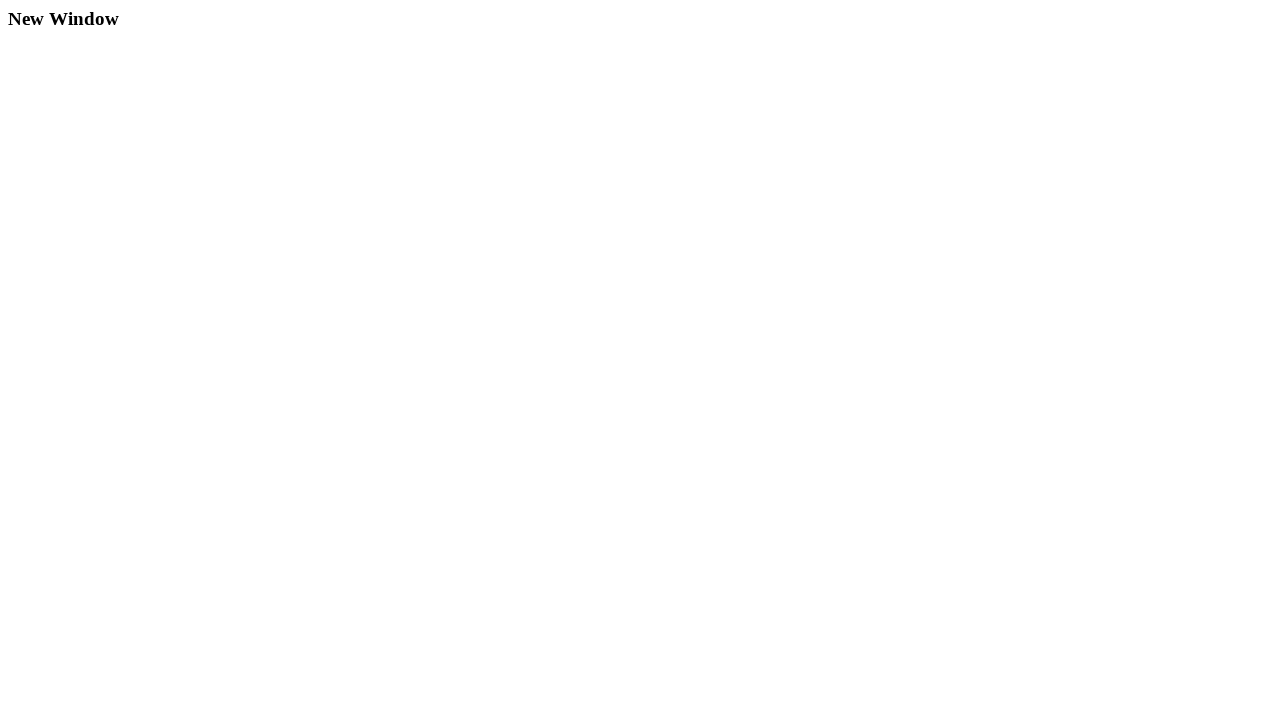

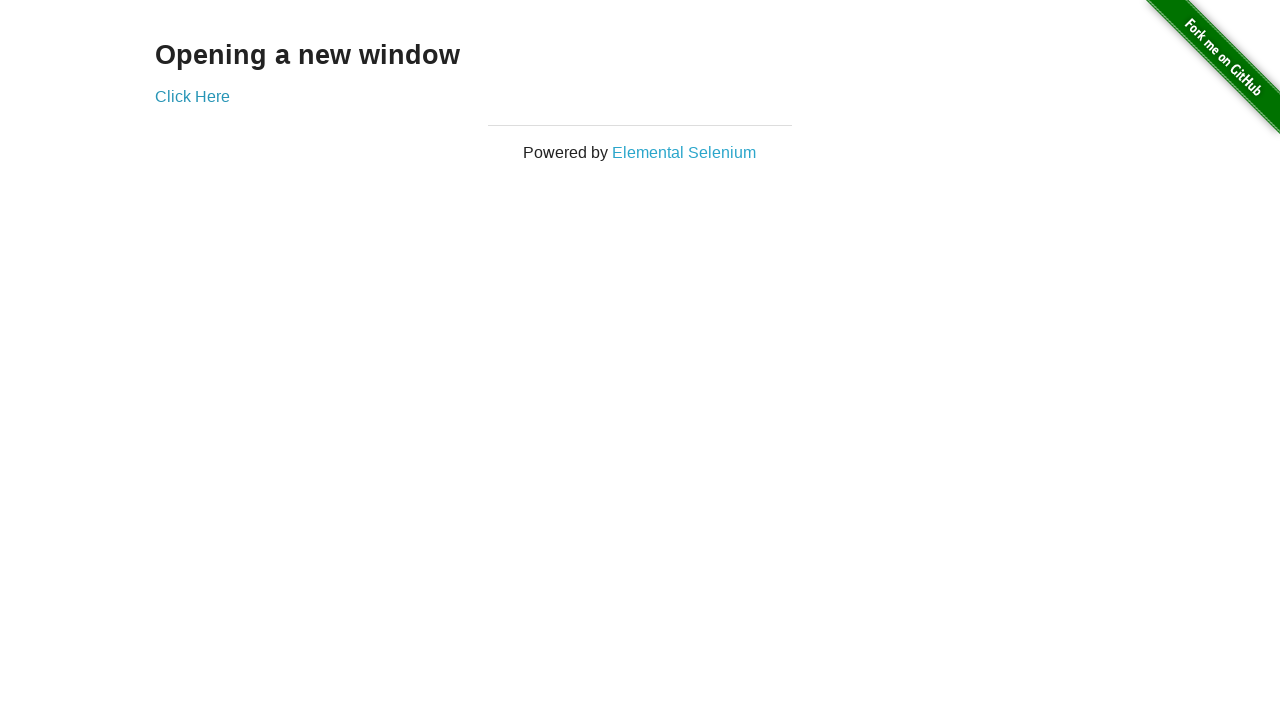